Clicks on the 5th anchor tag element and verifies navigation

Starting URL: https://bonigarcia.dev/selenium-webdriver-java/

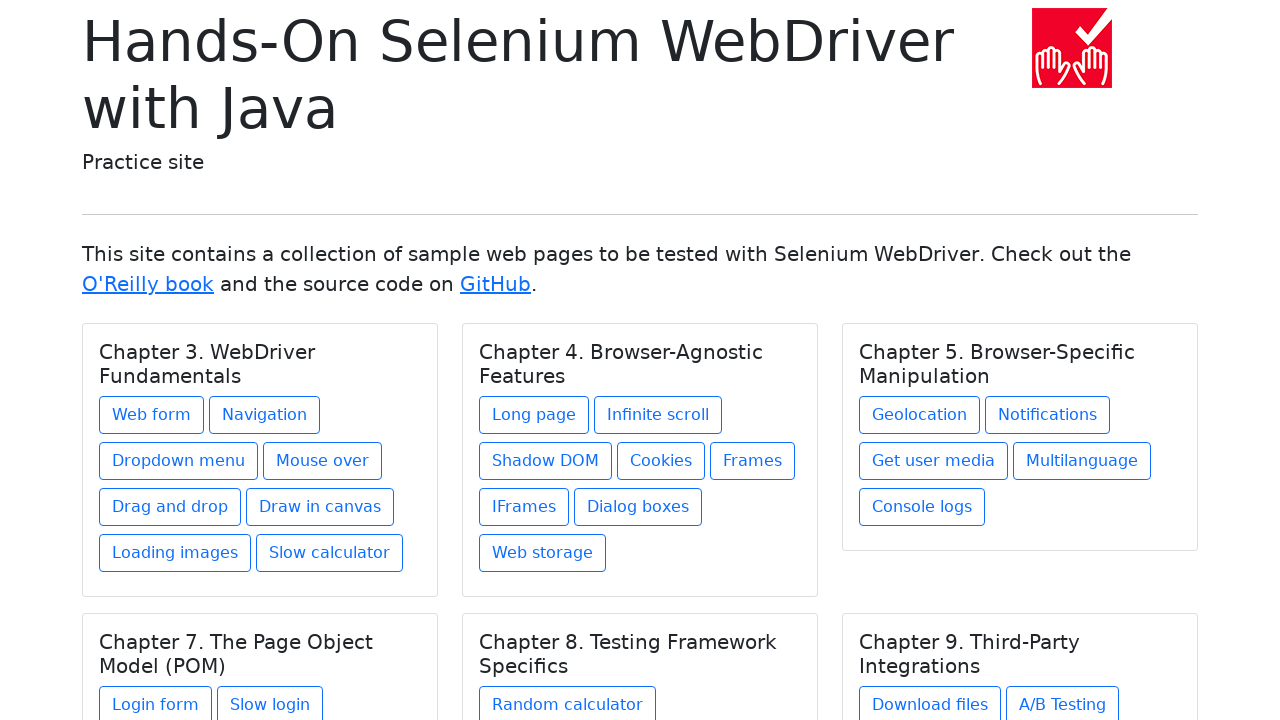

Clicked on the 5th anchor tag element at (264, 415) on a >> nth=4
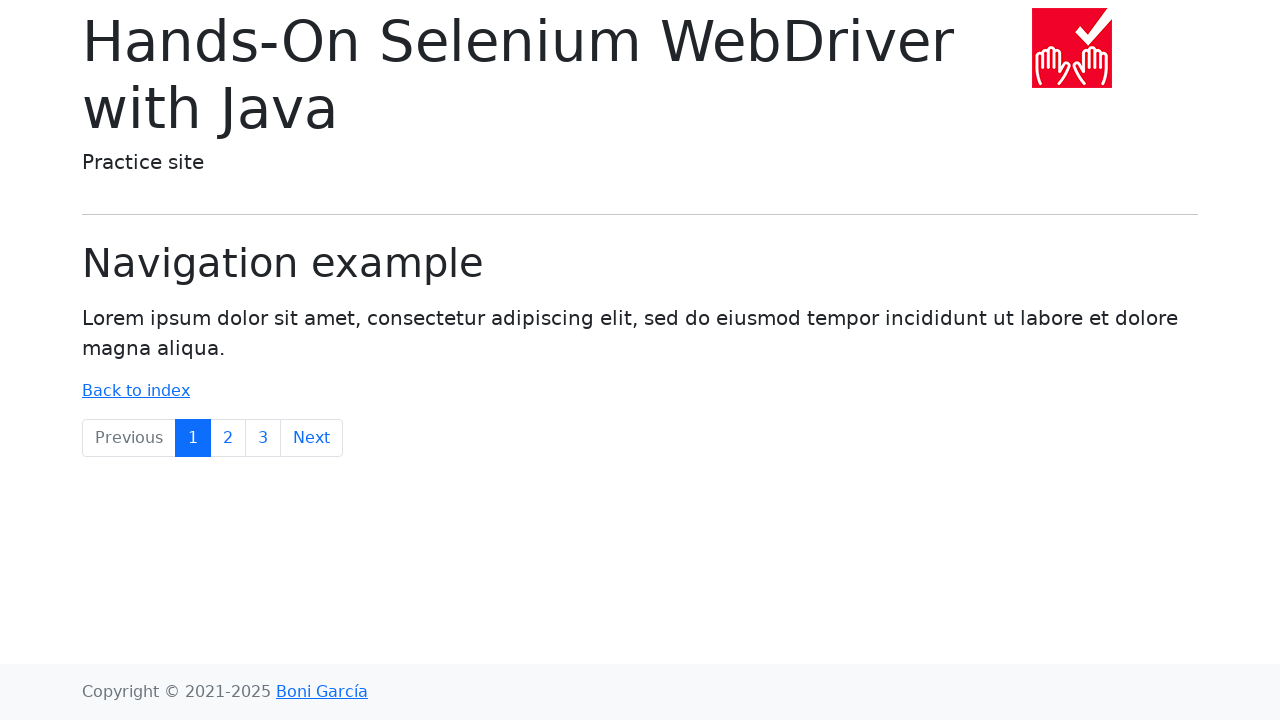

Verified navigation to navigation1.html page
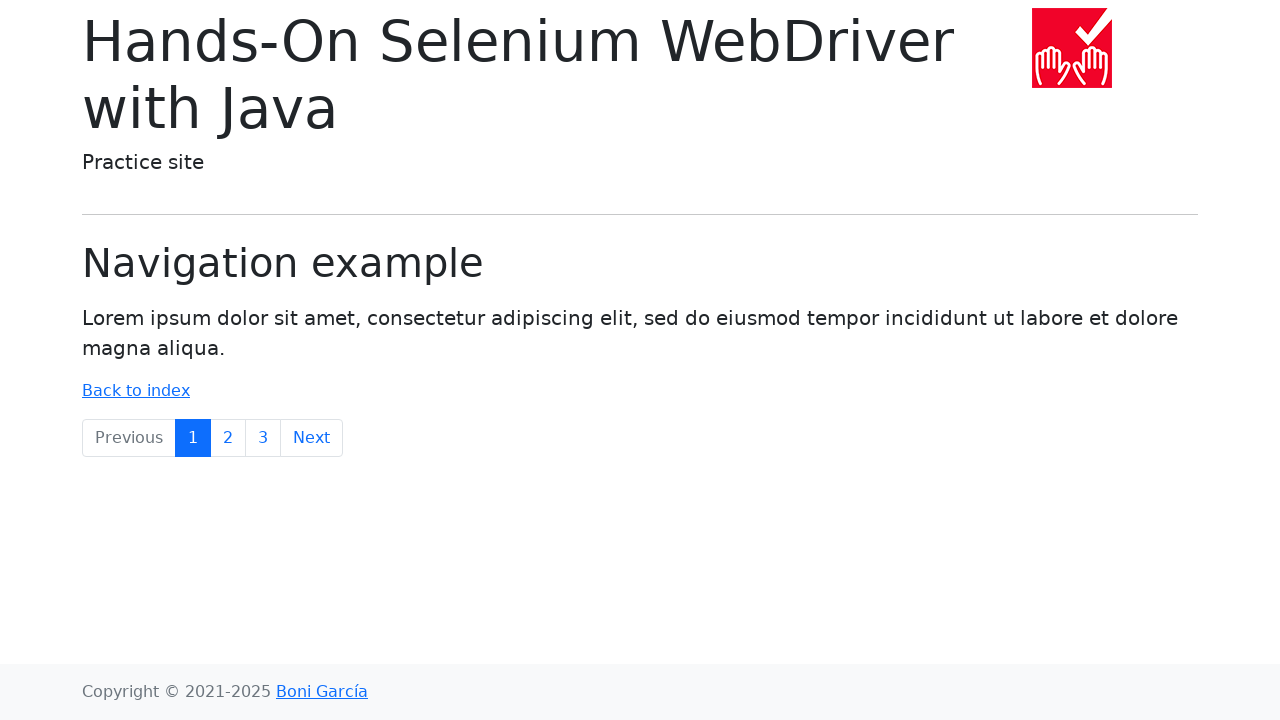

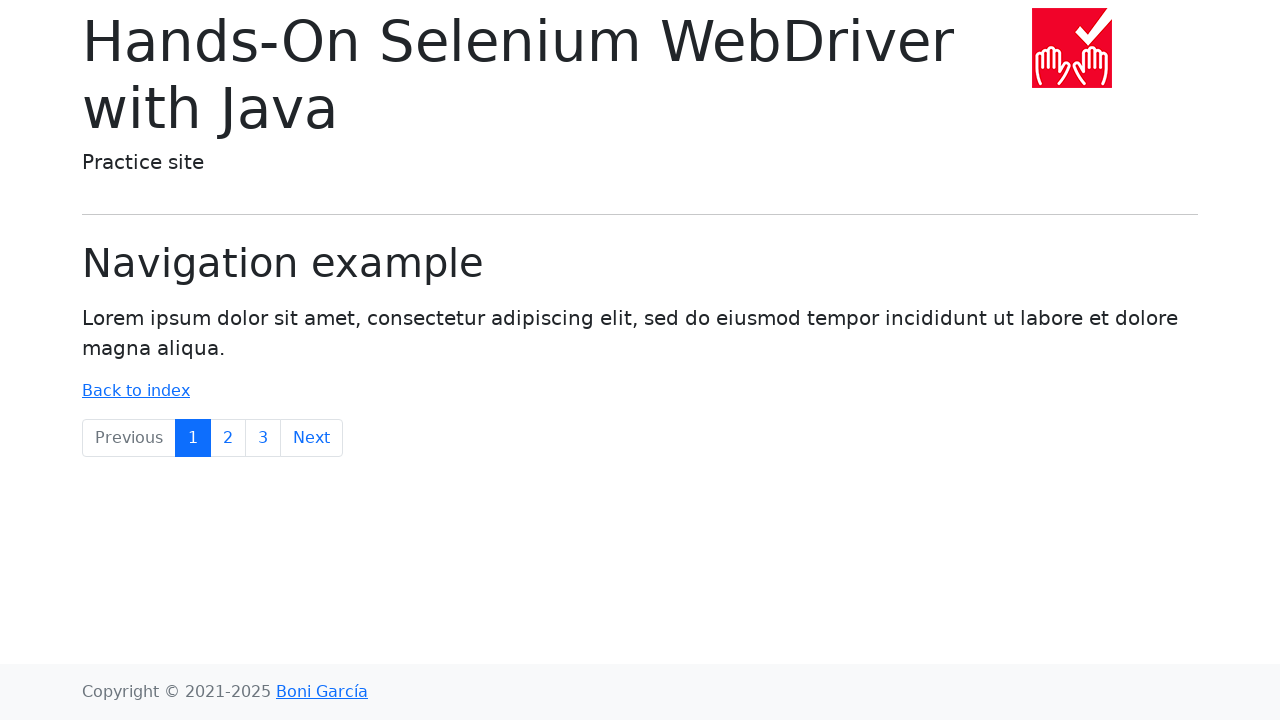